Tests hover functionality by navigating to Hovers page and hovering over multiple user avatar elements

Starting URL: https://practice.cydeo.com/

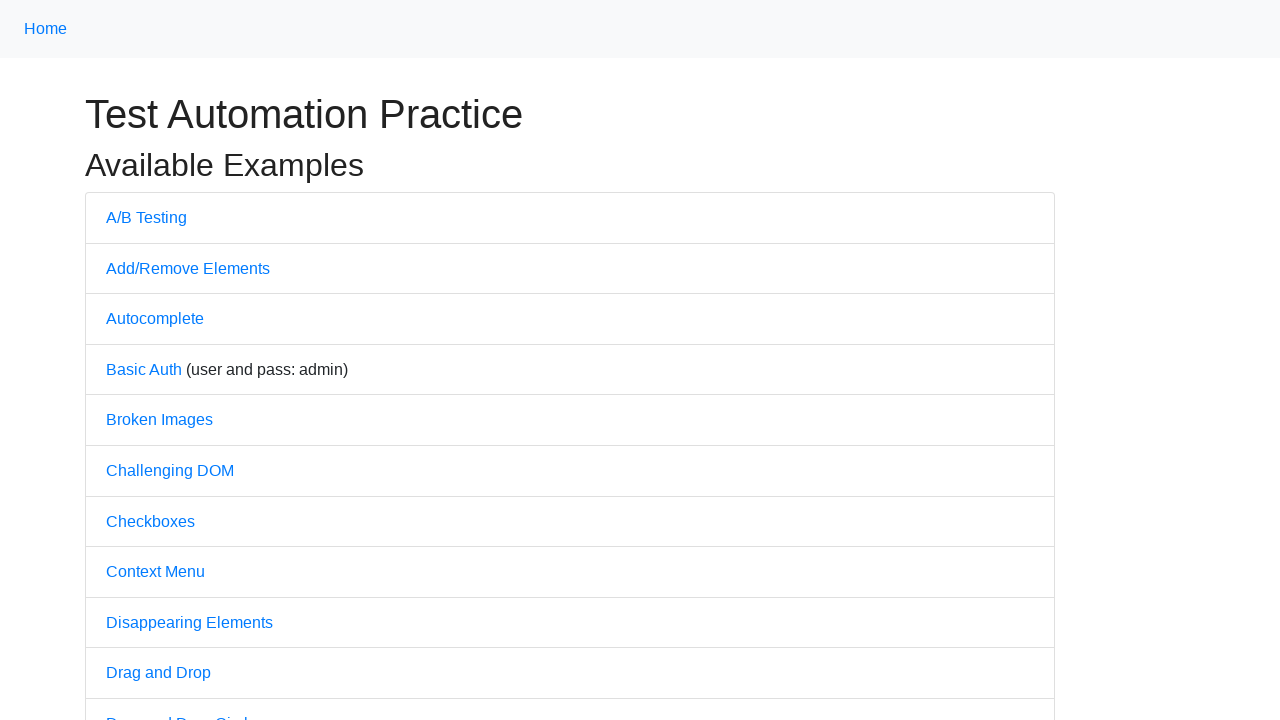

Clicked on Hovers link to navigate to the hovers page at (132, 360) on text='Hovers'
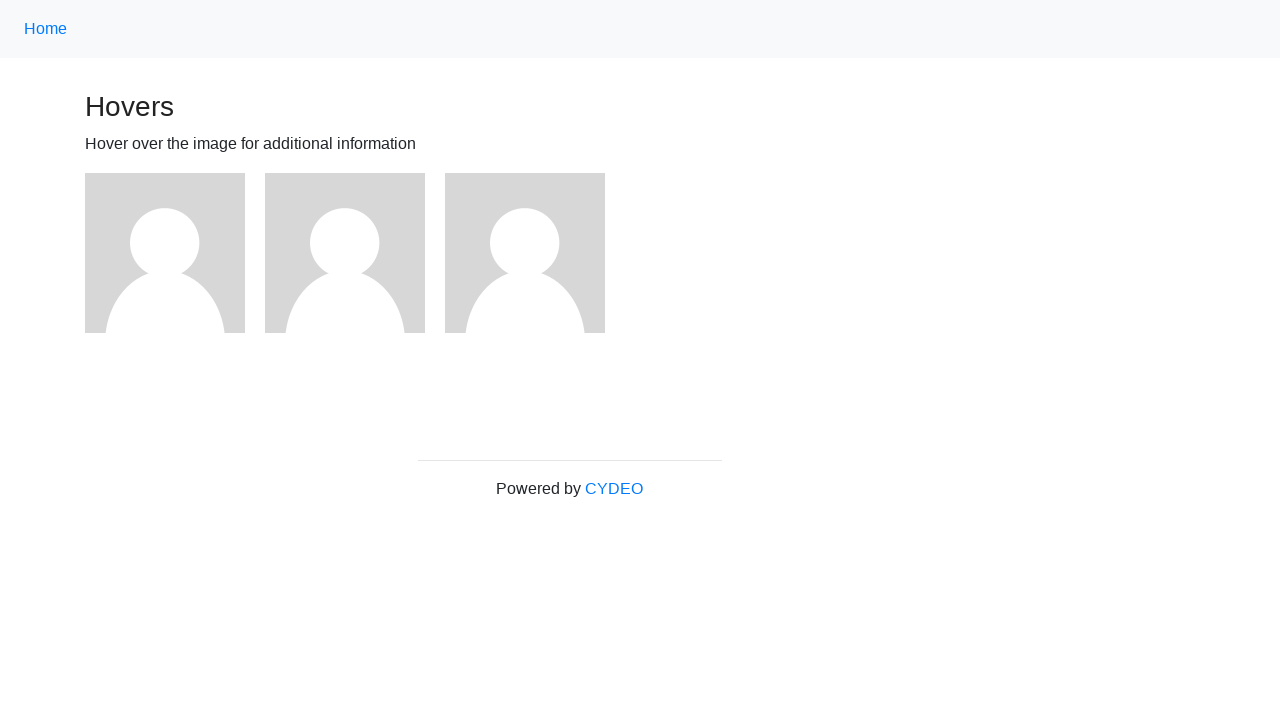

Located all user avatar elements on the page
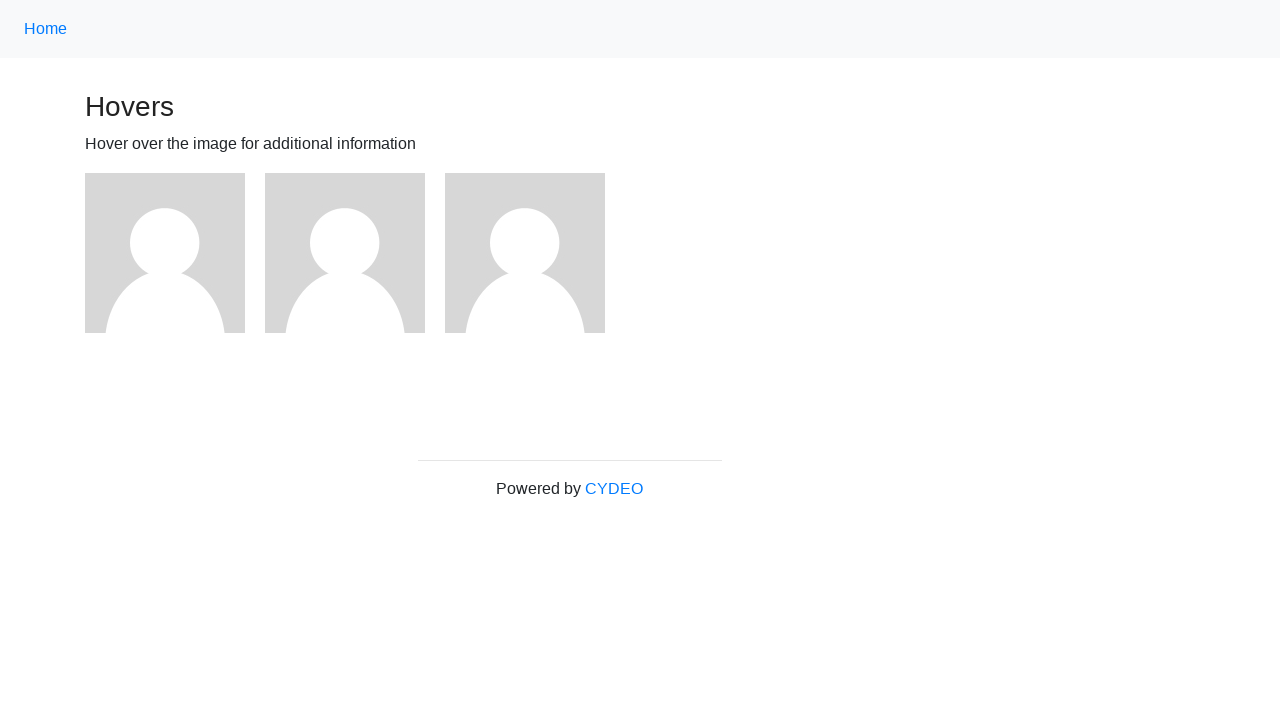

Hovered over a user avatar element at (165, 253) on xpath=//img[@alt='User Avatar'] >> nth=0
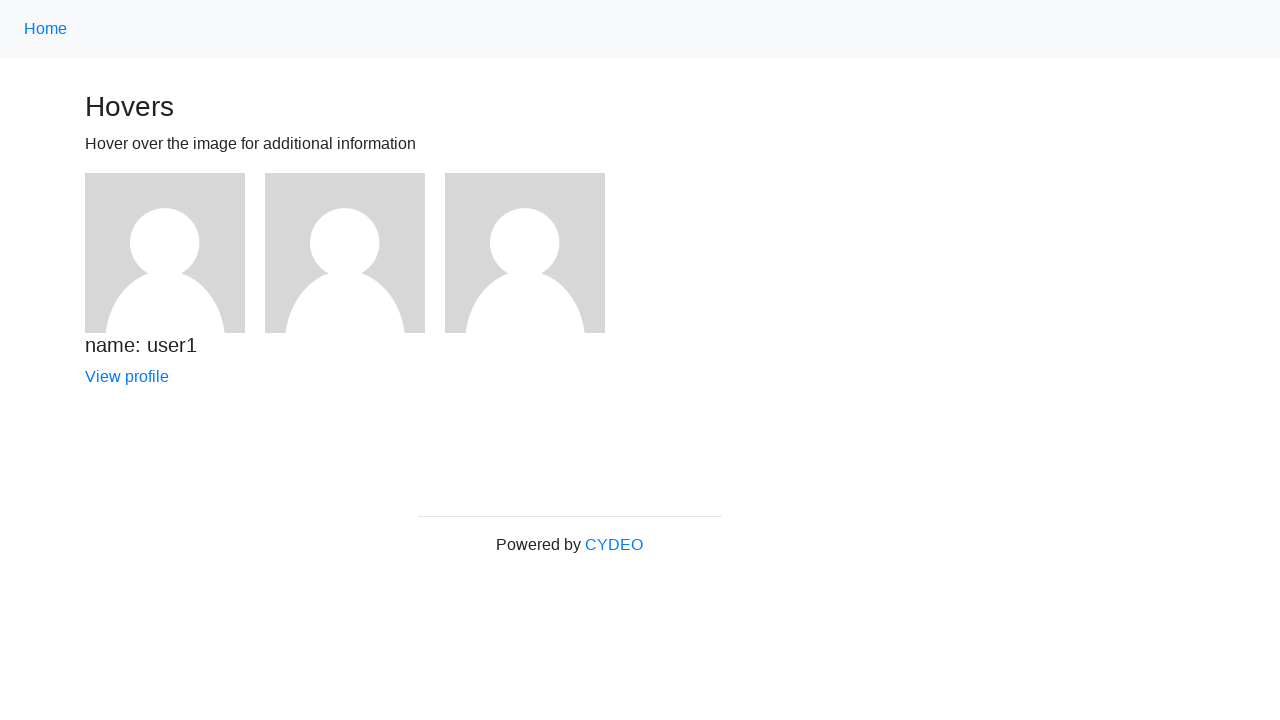

Hovered over a user avatar element at (345, 253) on xpath=//img[@alt='User Avatar'] >> nth=1
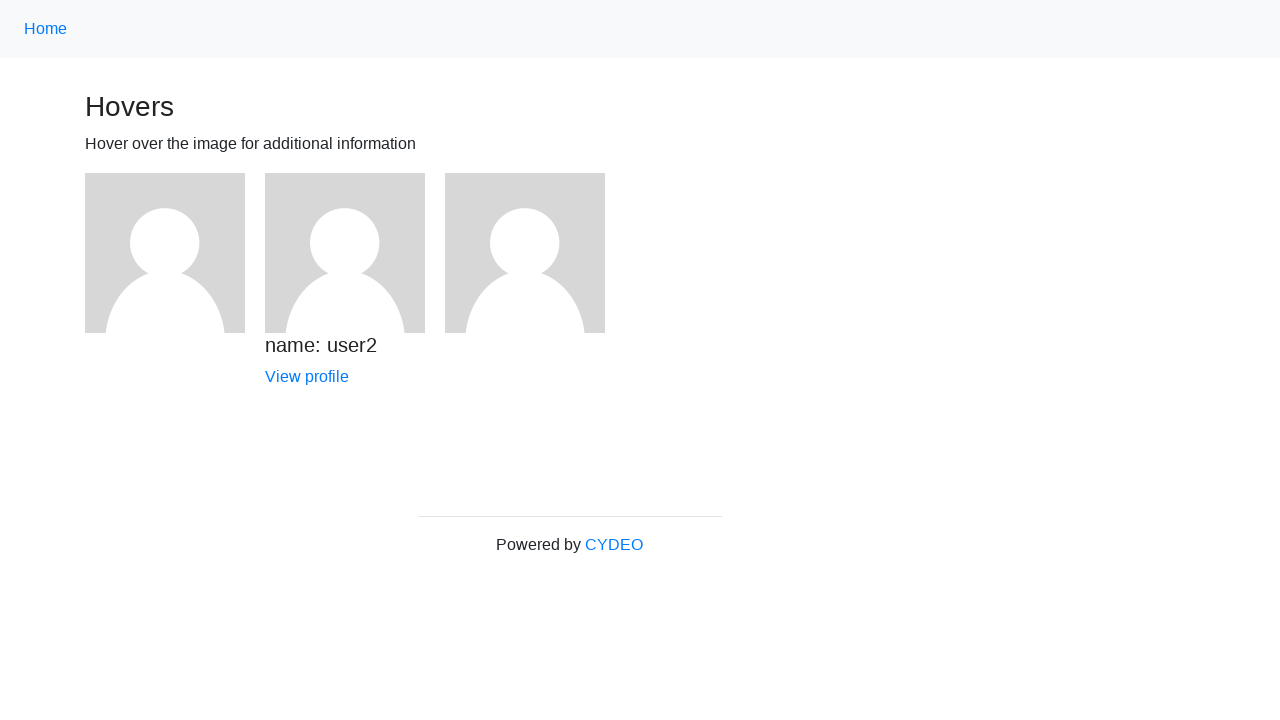

Hovered over a user avatar element at (525, 253) on xpath=//img[@alt='User Avatar'] >> nth=2
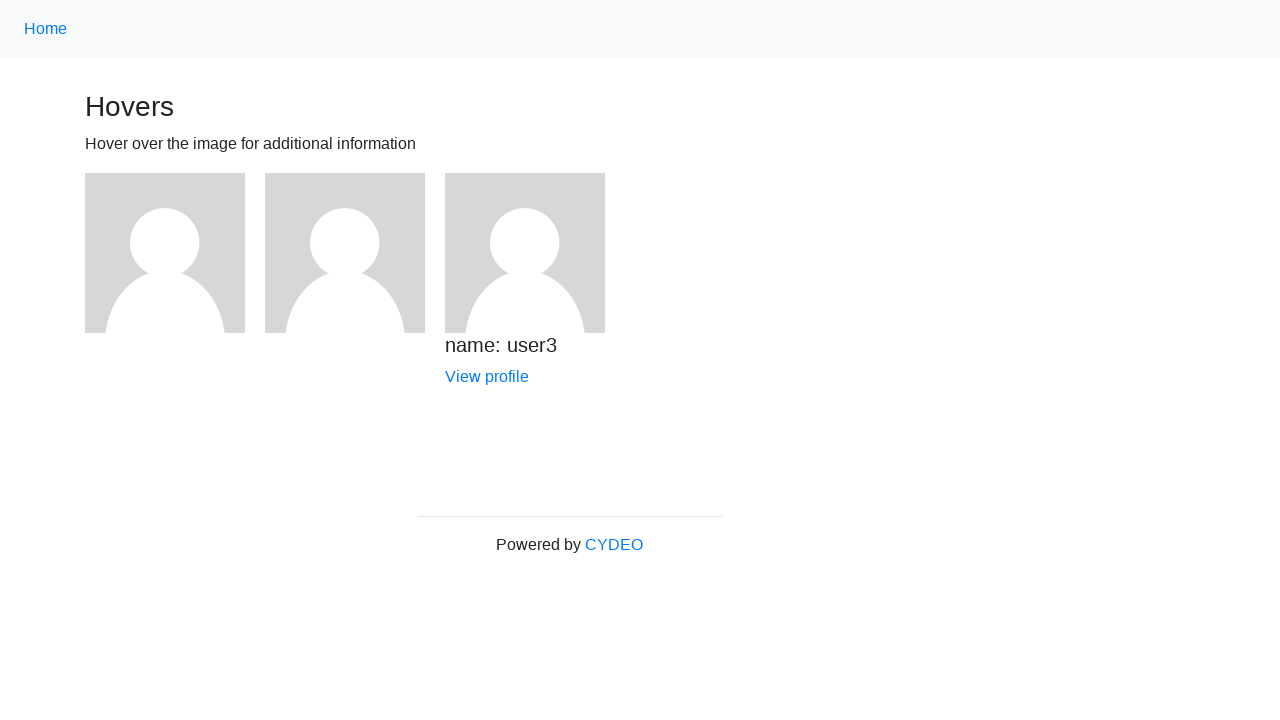

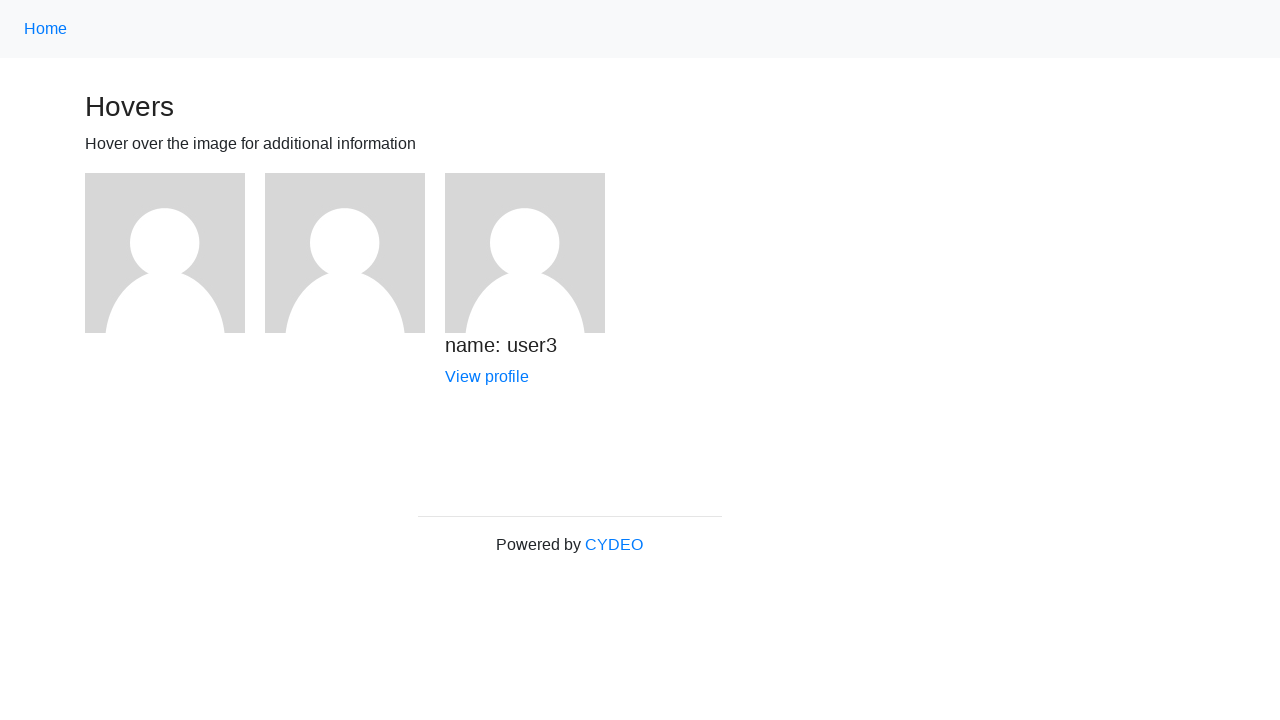